Tests basic browser navigation on Apple's website by navigating to the page, then using browser back and forward controls

Starting URL: https://apple.com

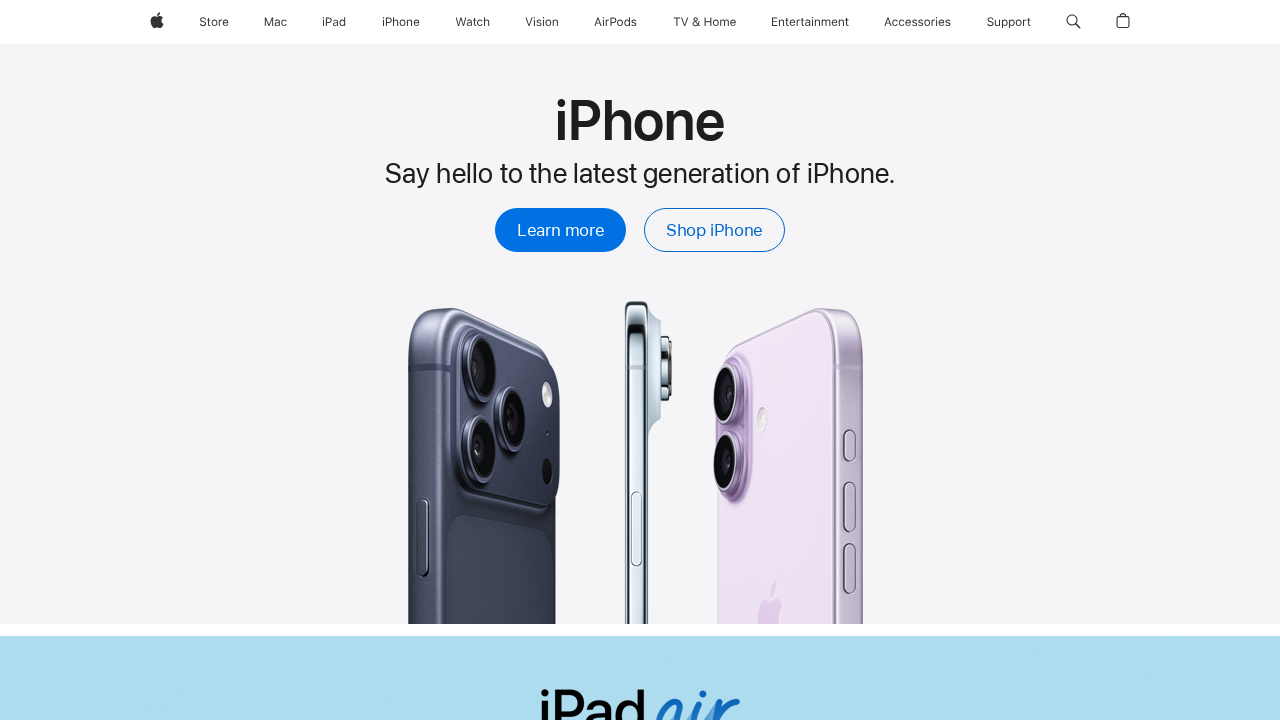

Retrieved page title from Apple website
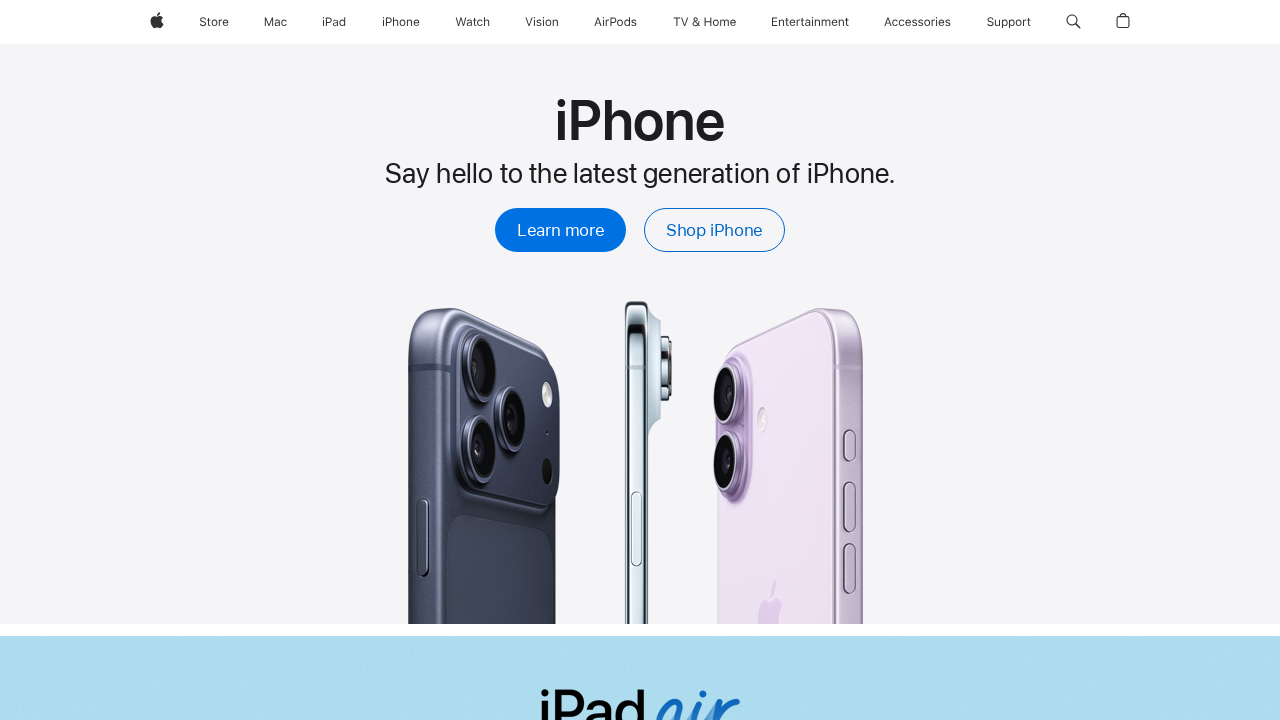

Retrieved current URL
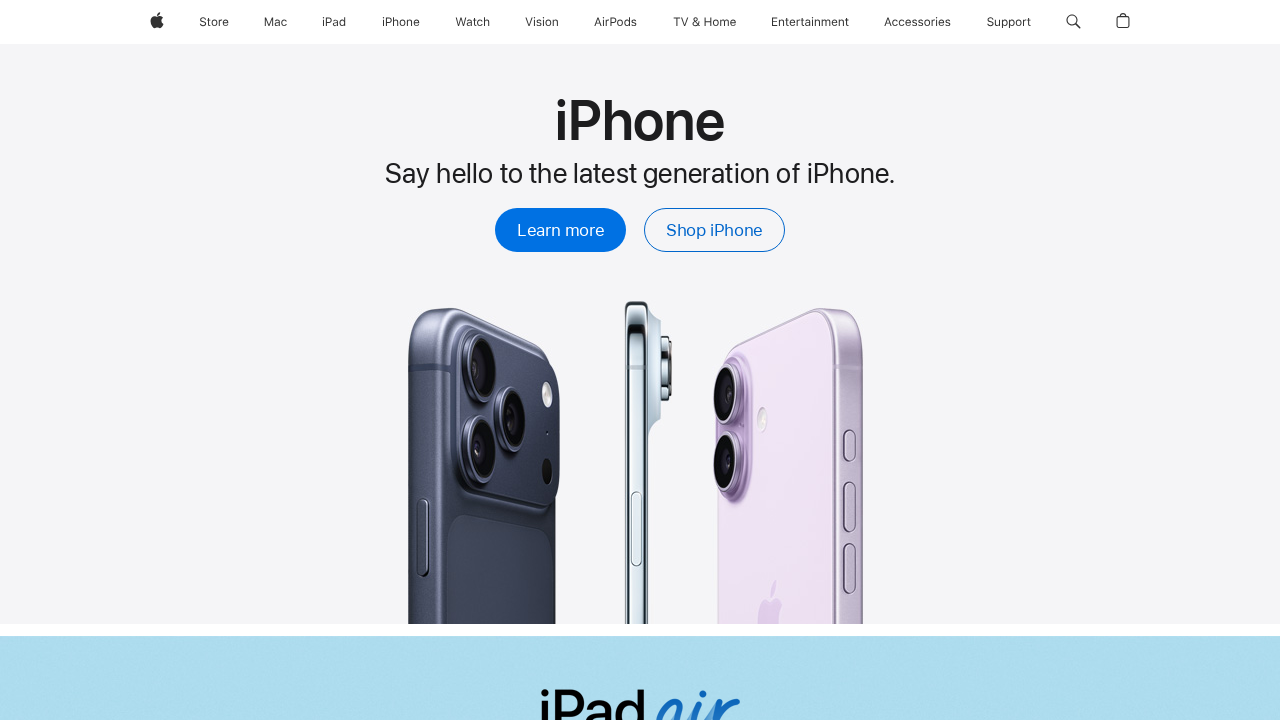

Navigated back using browser back button
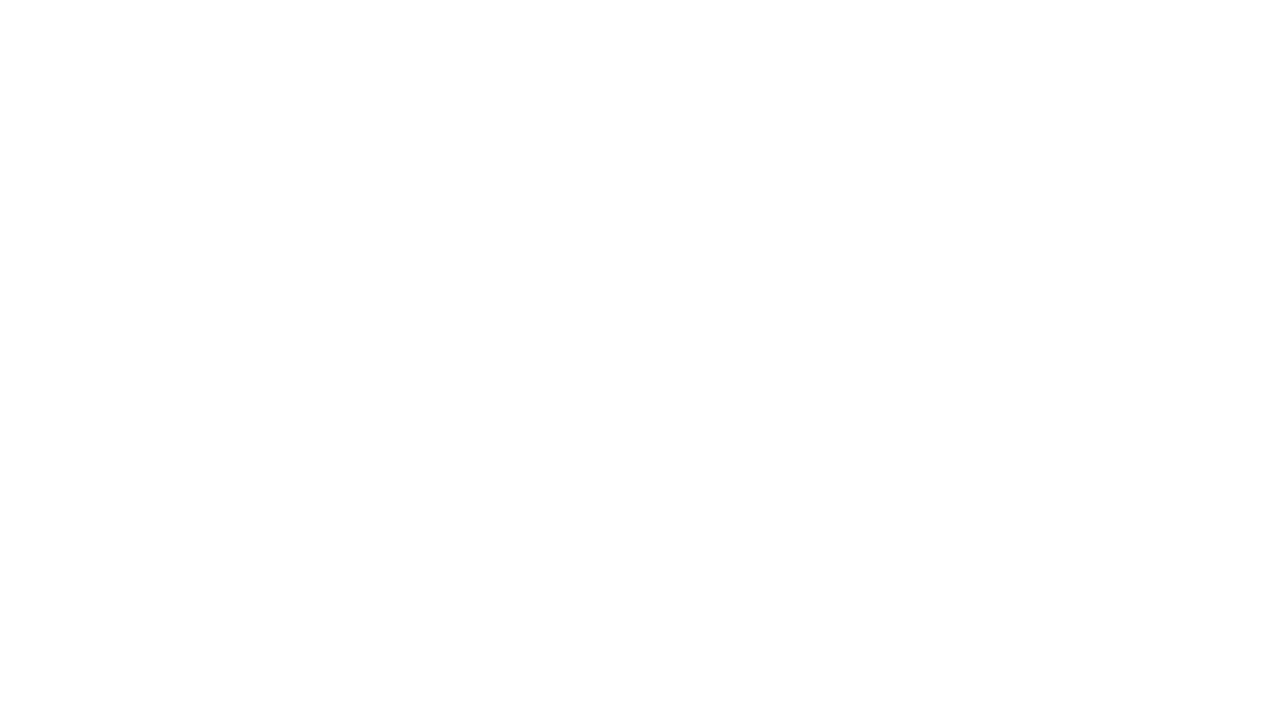

Navigated forward using browser forward button
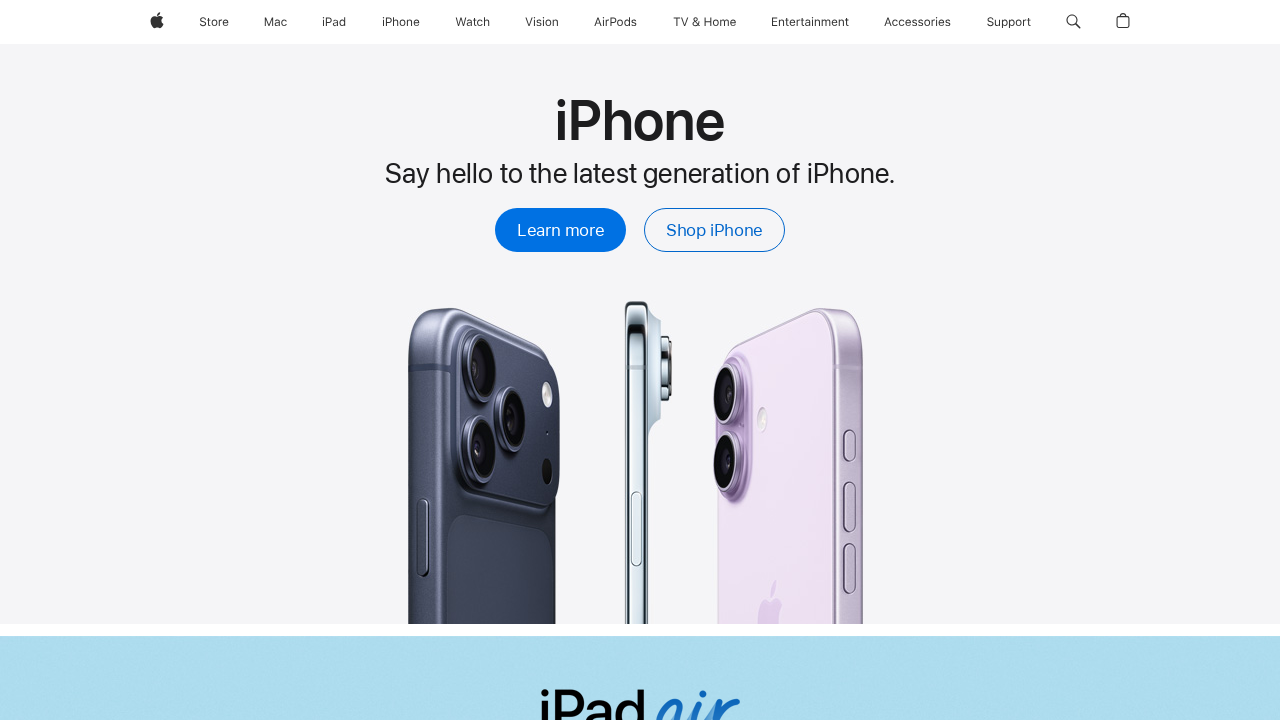

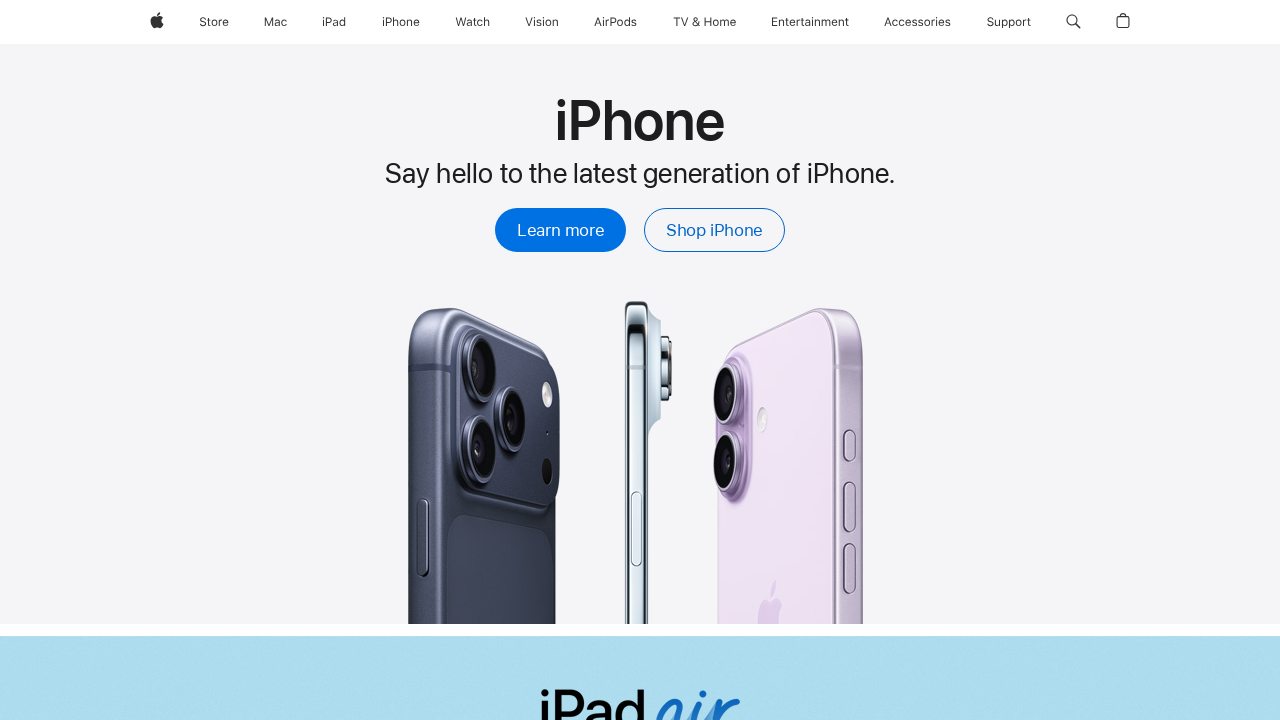